Tests a slow calculator application by setting a delay, performing addition (7 + 8), and verifying the result equals 15

Starting URL: https://bonigarcia.dev/selenium-webdriver-java/slow-calculator.html

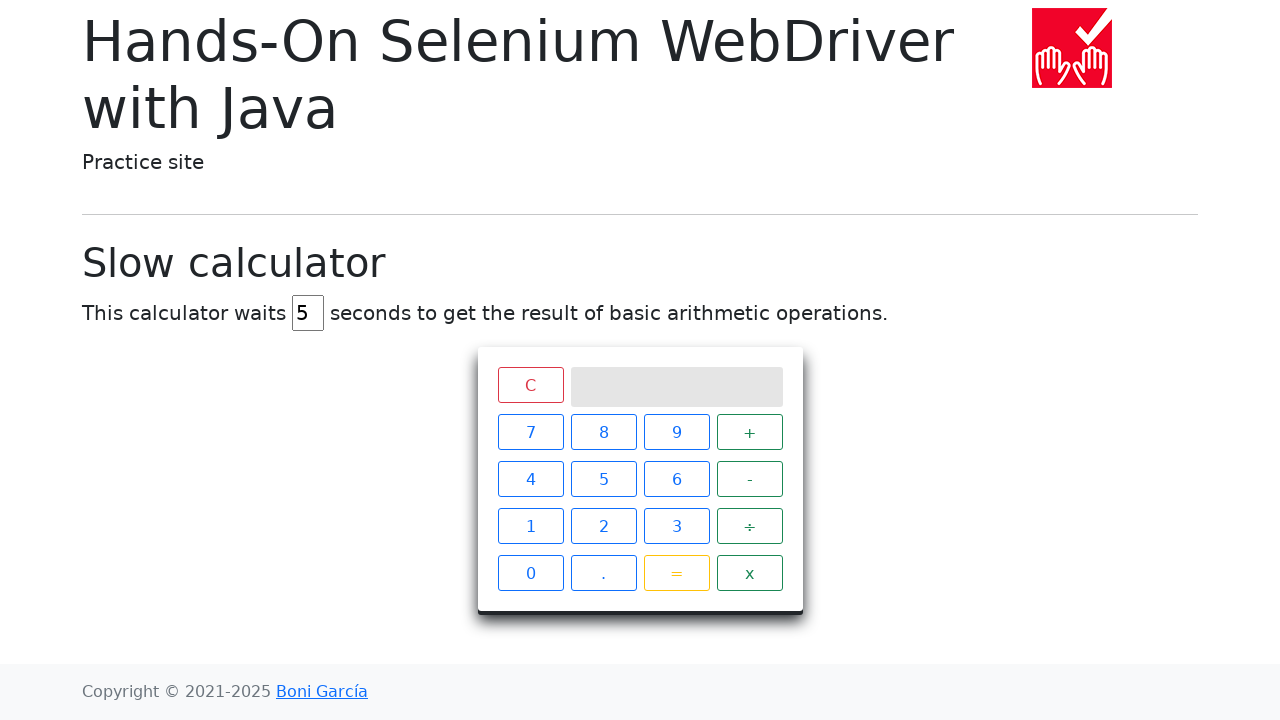

Navigated to slow calculator application
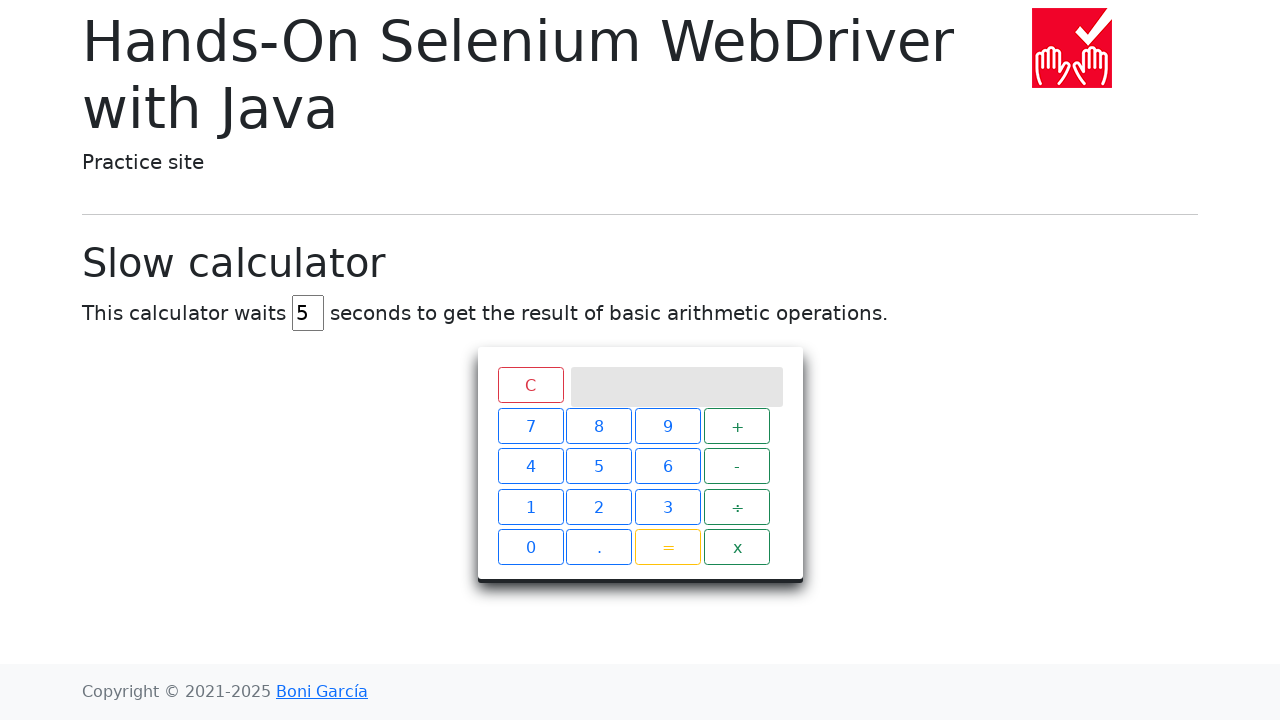

Cleared the delay input field on #delay
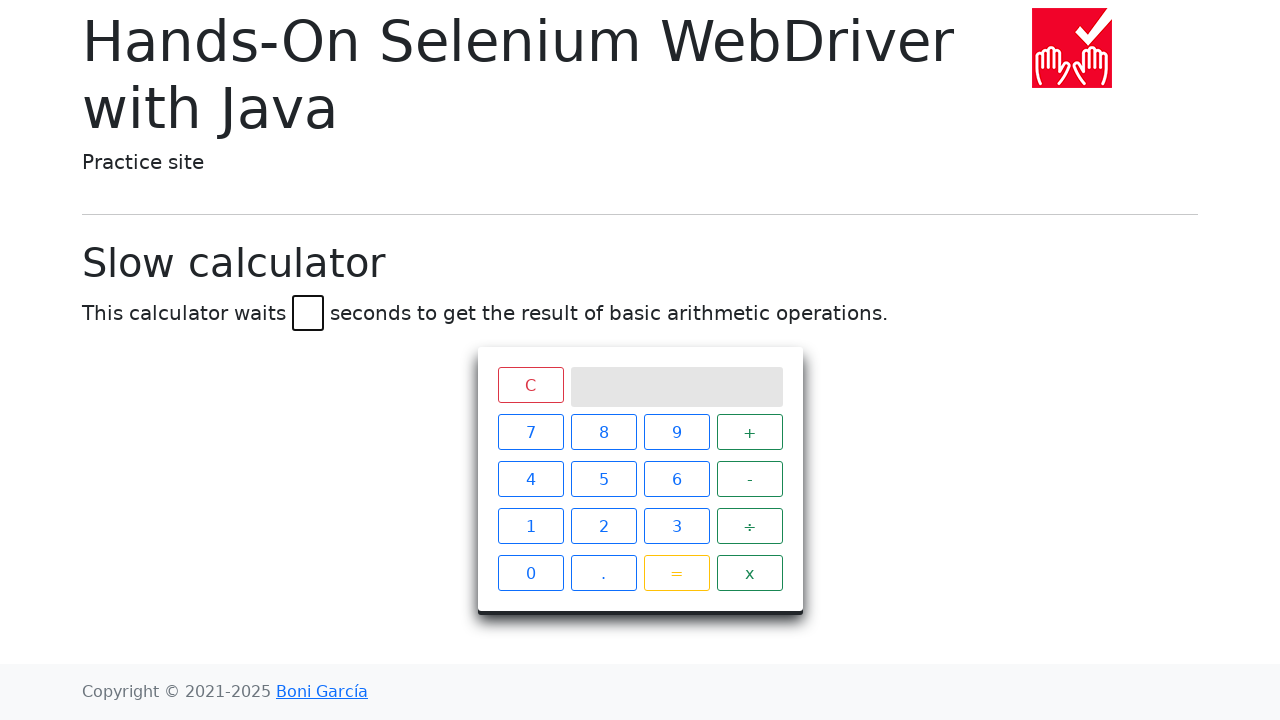

Set delay to 45 seconds on #delay
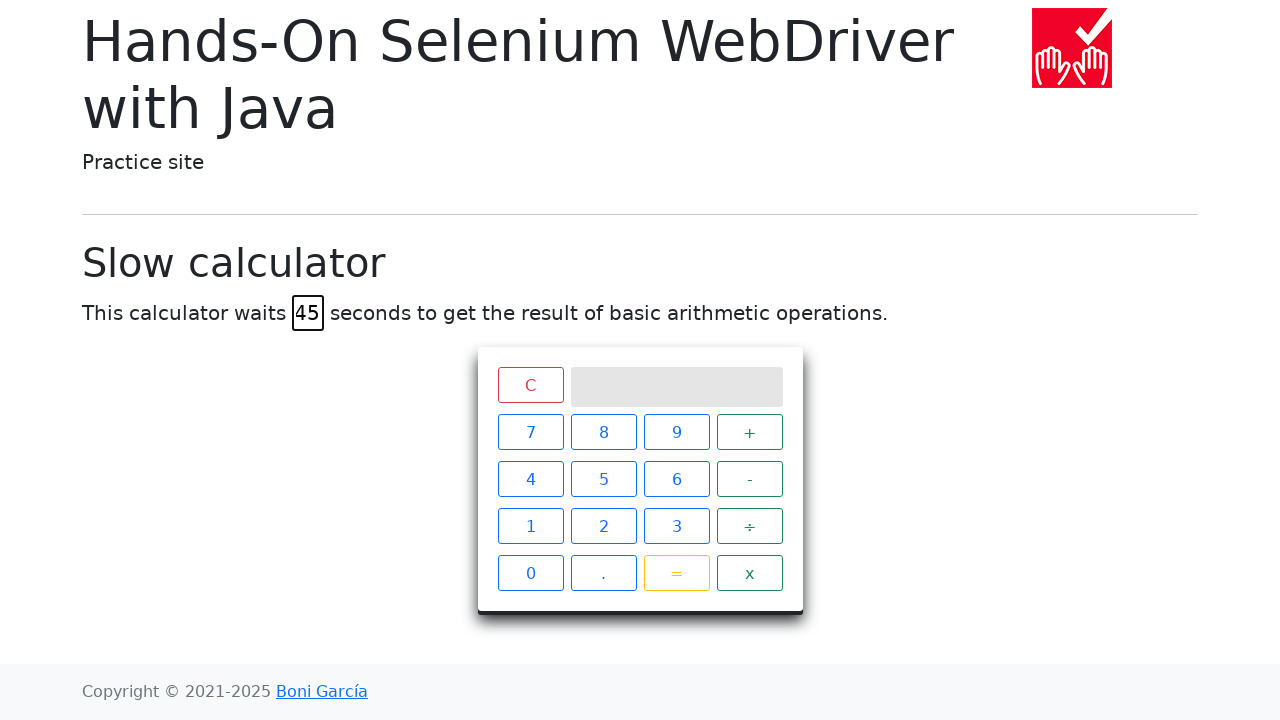

Clicked number 7 at (530, 432) on xpath=//span[text()='7']
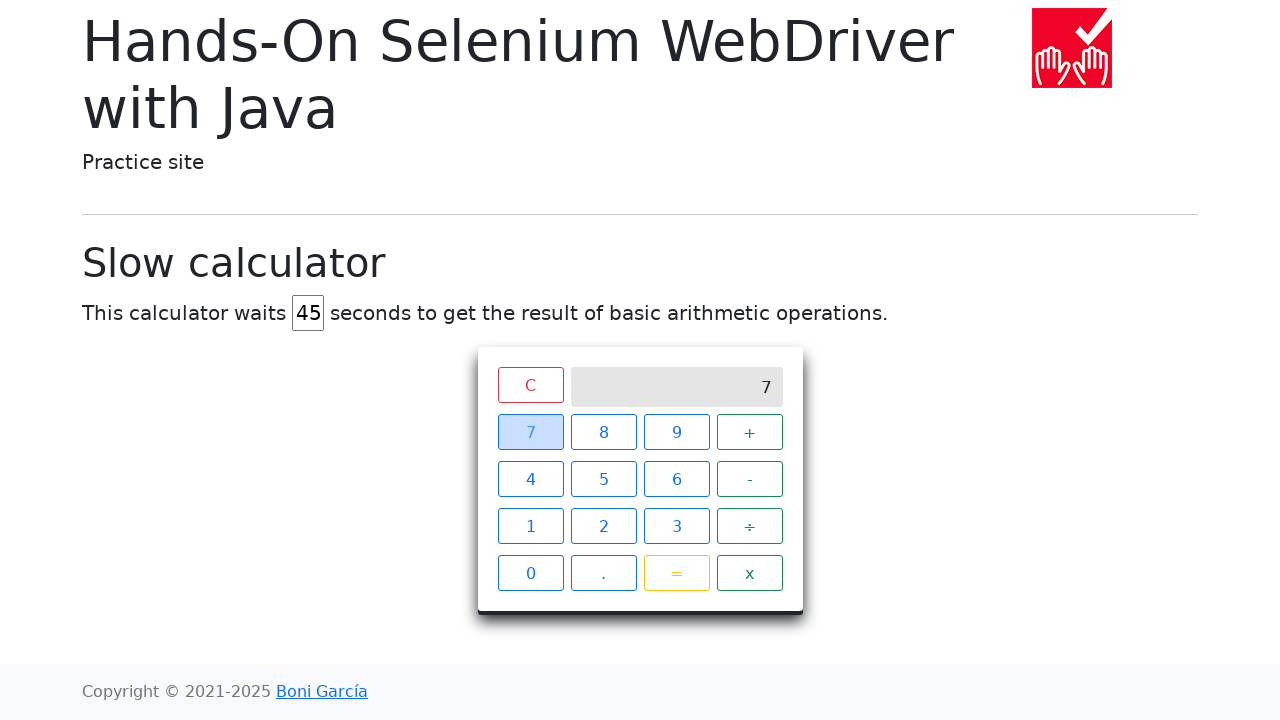

Clicked plus operator at (750, 432) on xpath=//span[text()='+']
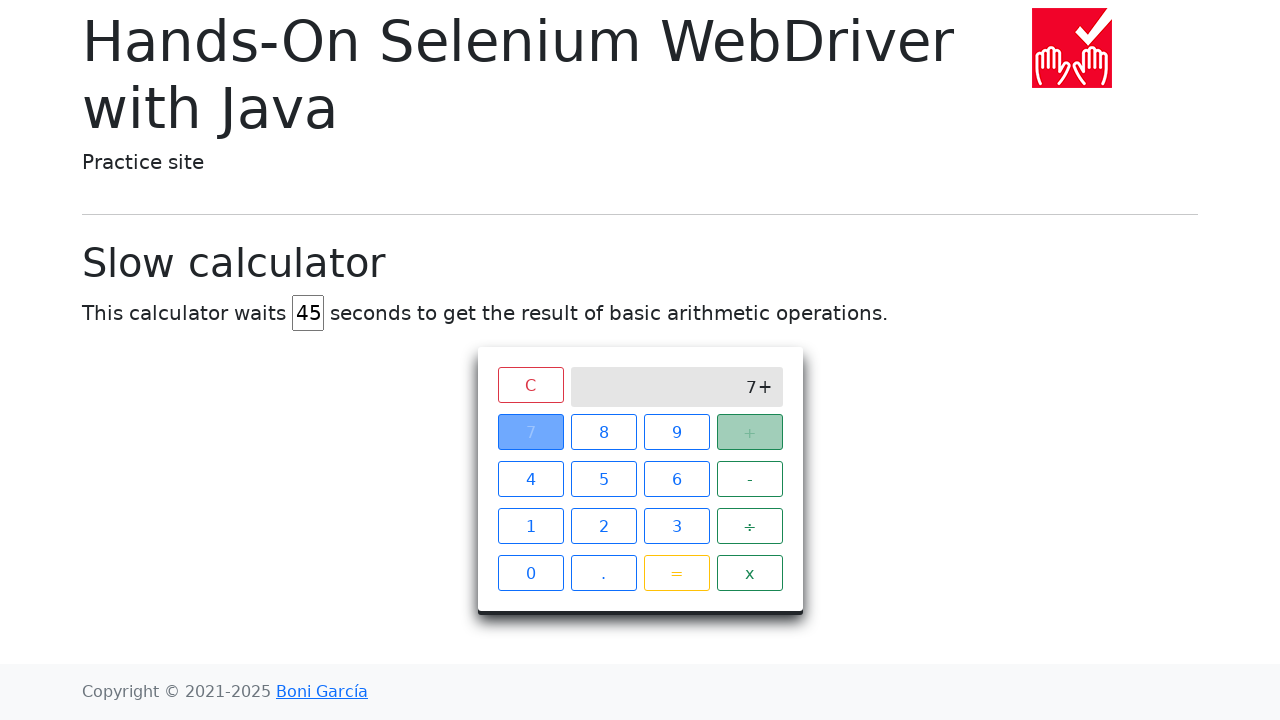

Clicked number 8 at (604, 432) on xpath=//span[text()='8']
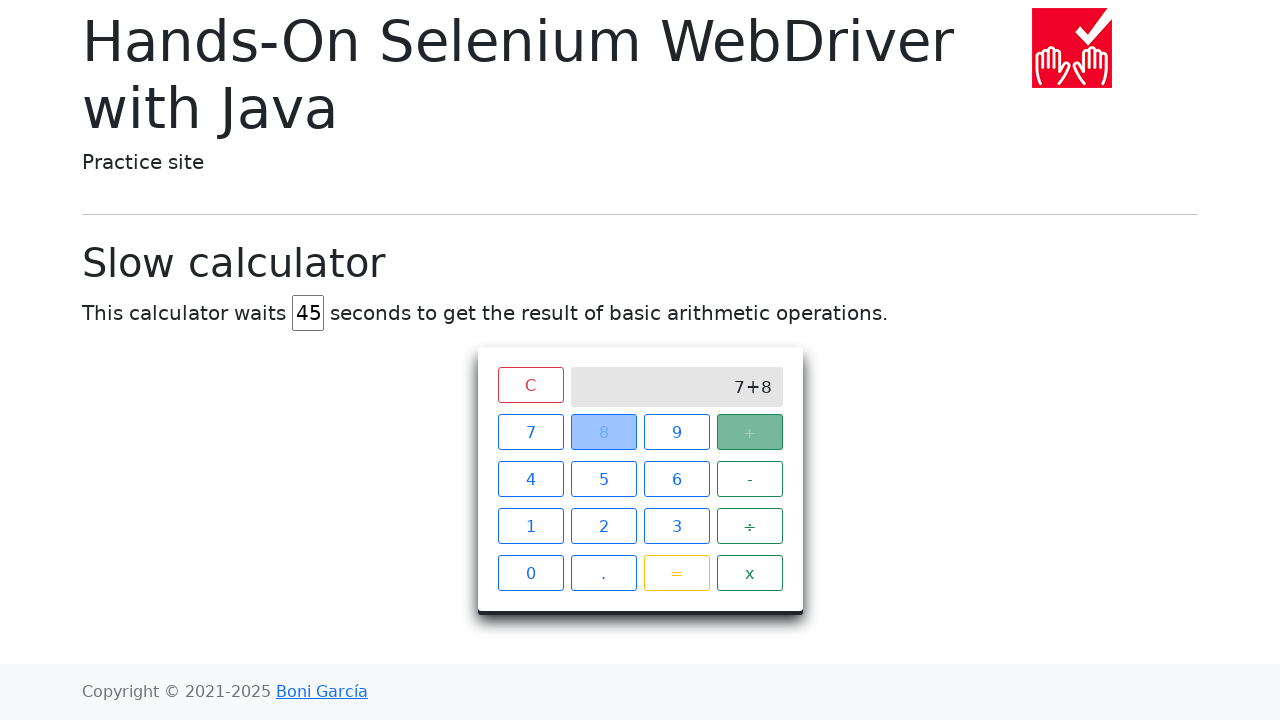

Clicked equals button to calculate 7 + 8 at (676, 573) on xpath=//span[text()='=']
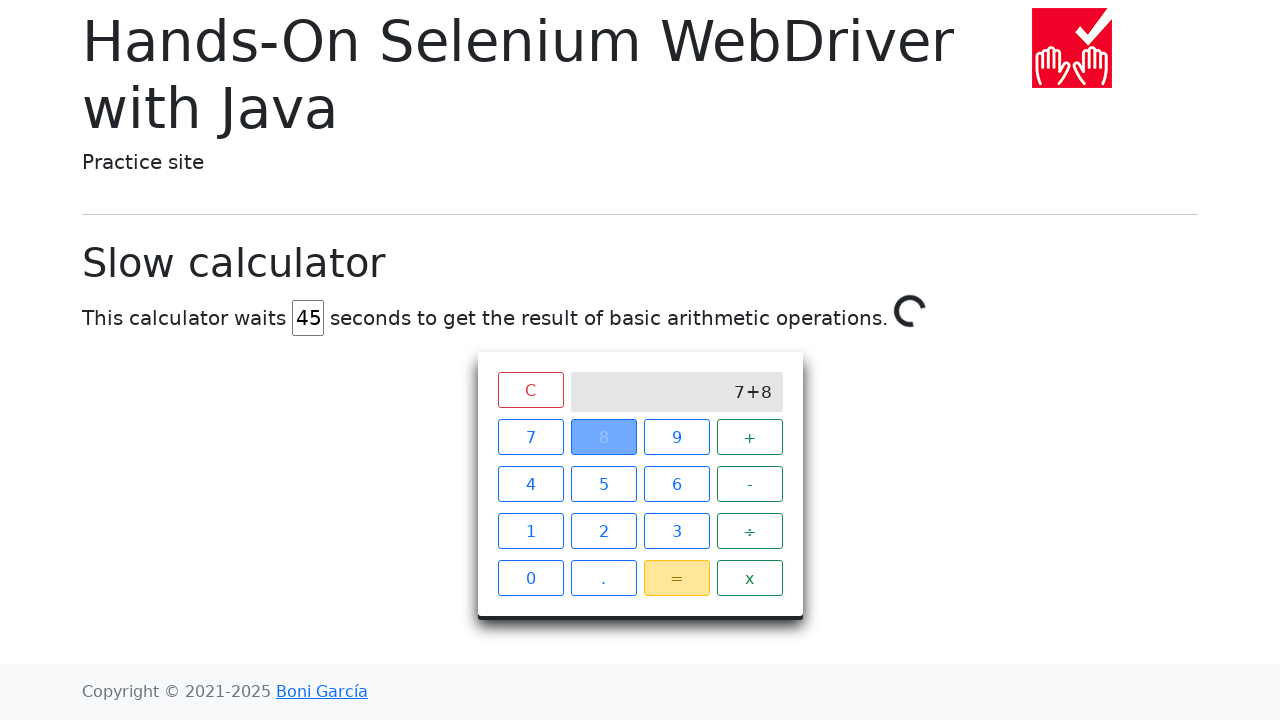

Result '15' appeared on calculator screen
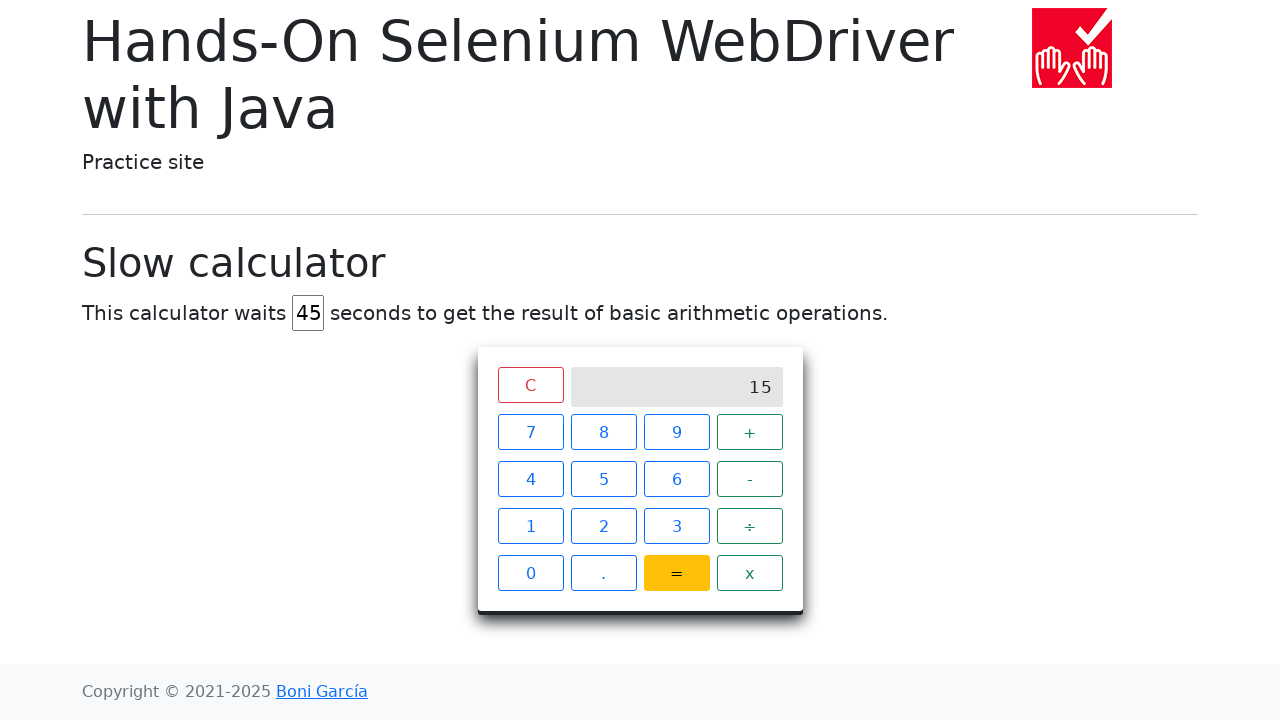

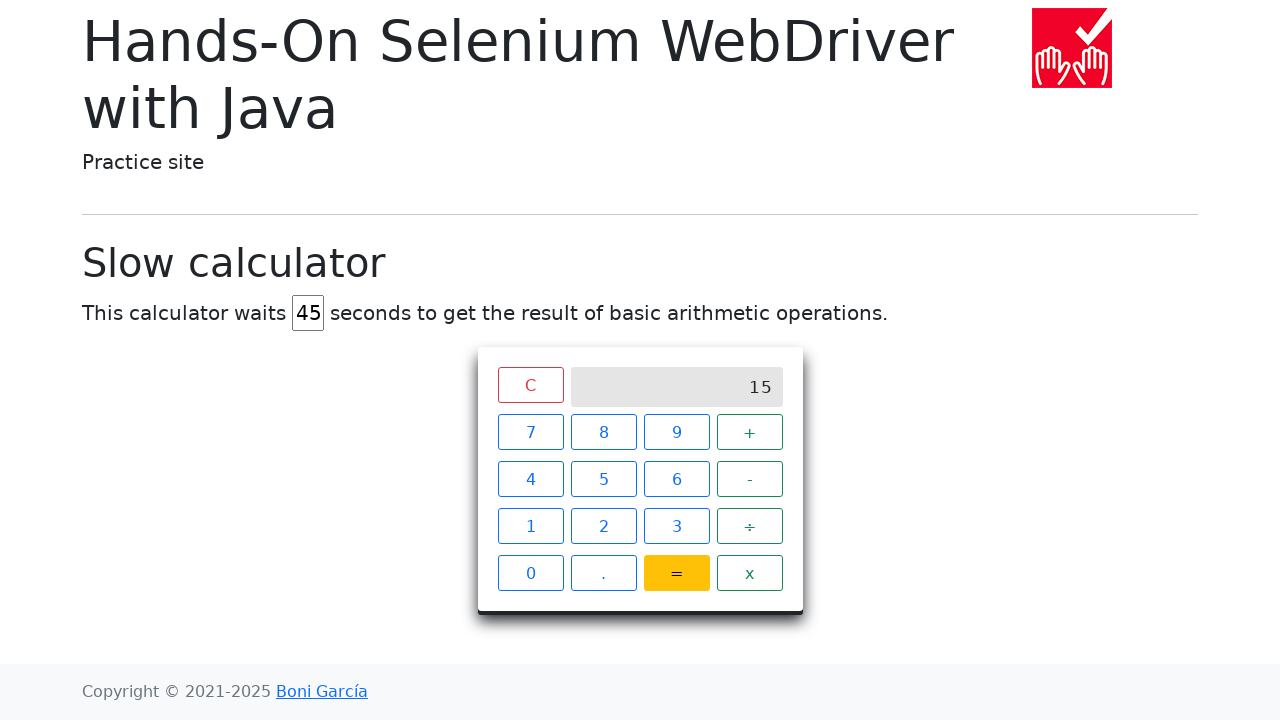